Tests hotel website registration flow by creating a new account with randomly generated user information

Starting URL: https://hotel-testlab.coderslab.pl/en/

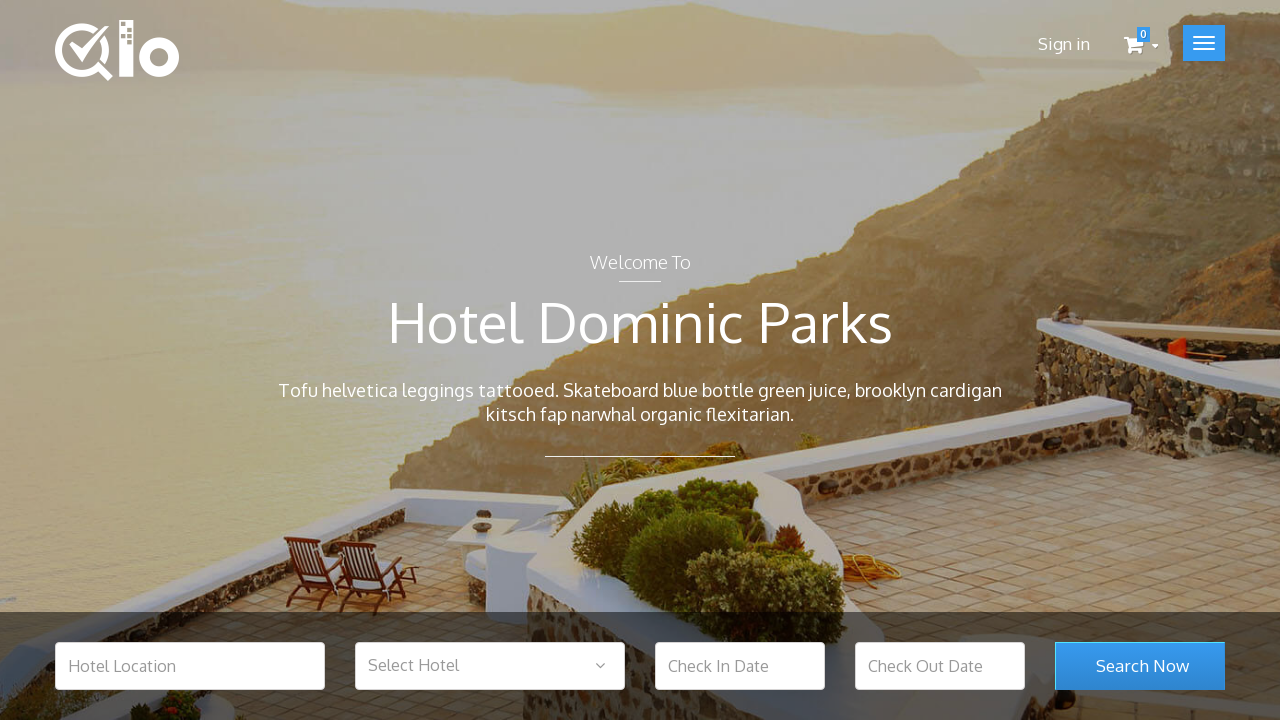

Clicked sign in button to navigate to registration at (1064, 44) on .user_login
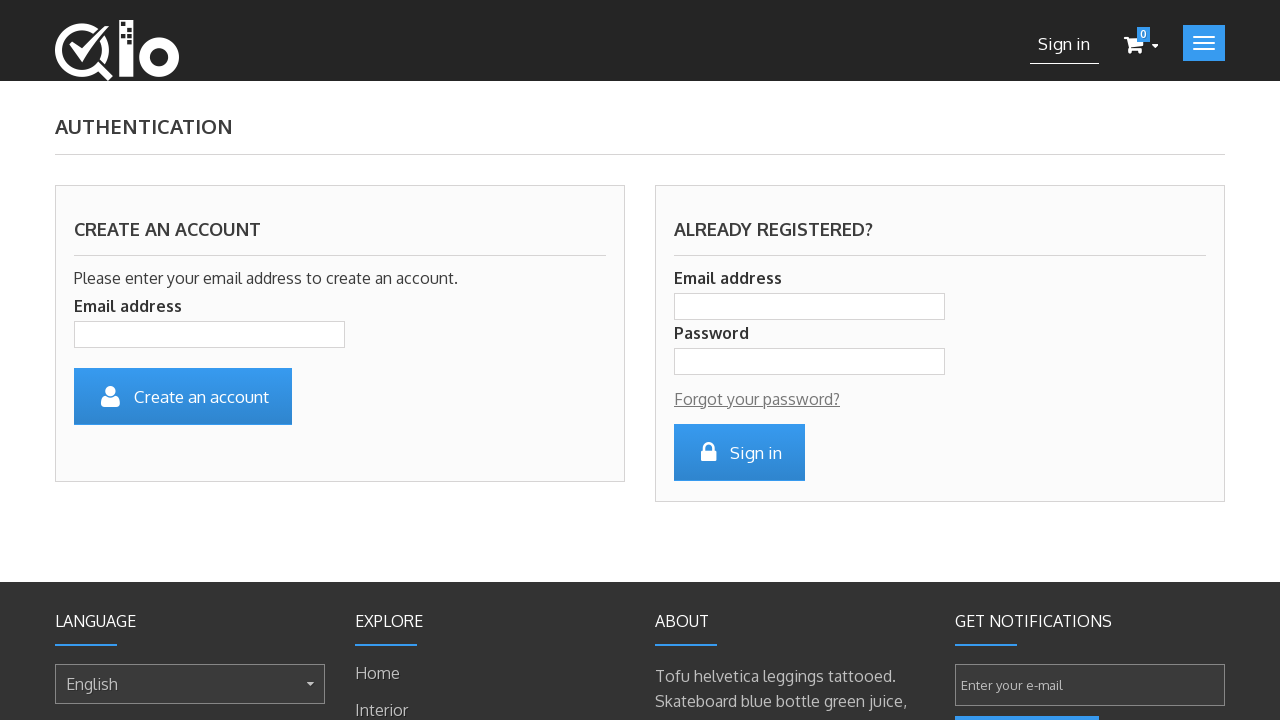

Entered email address for account creation on .account_input
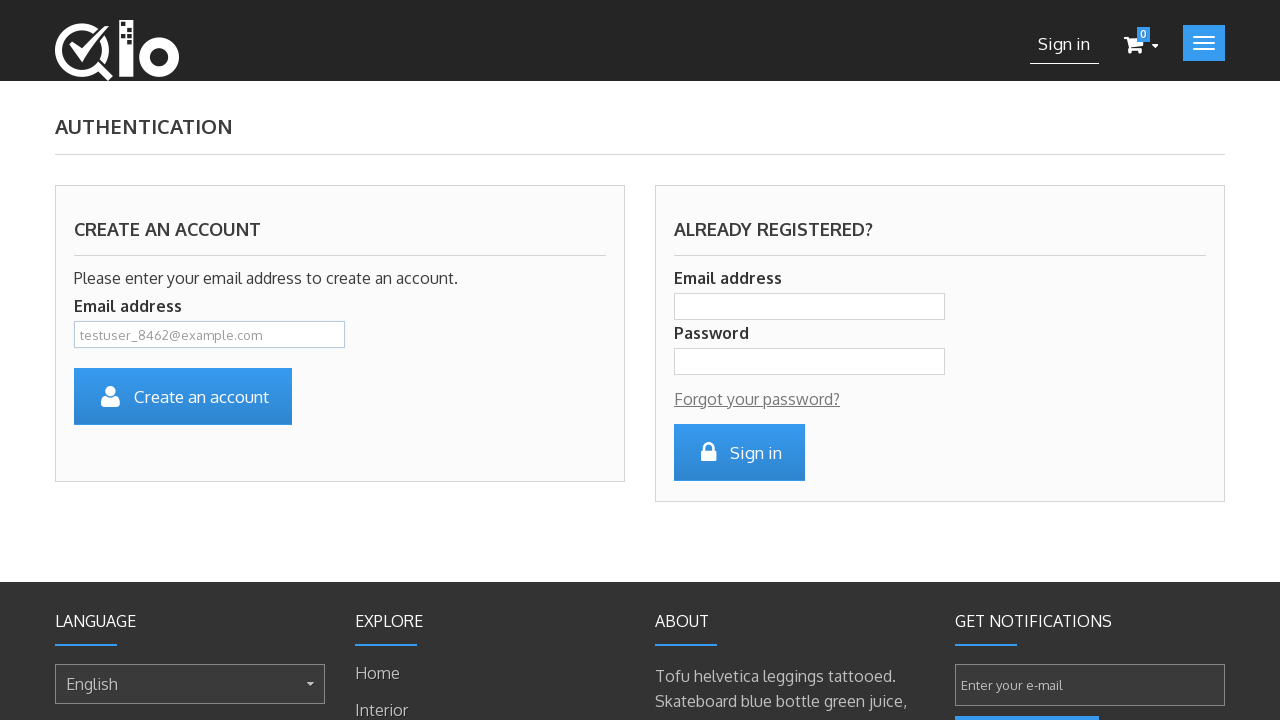

Clicked submit button to proceed to registration form at (183, 396) on button[name='SubmitCreate']
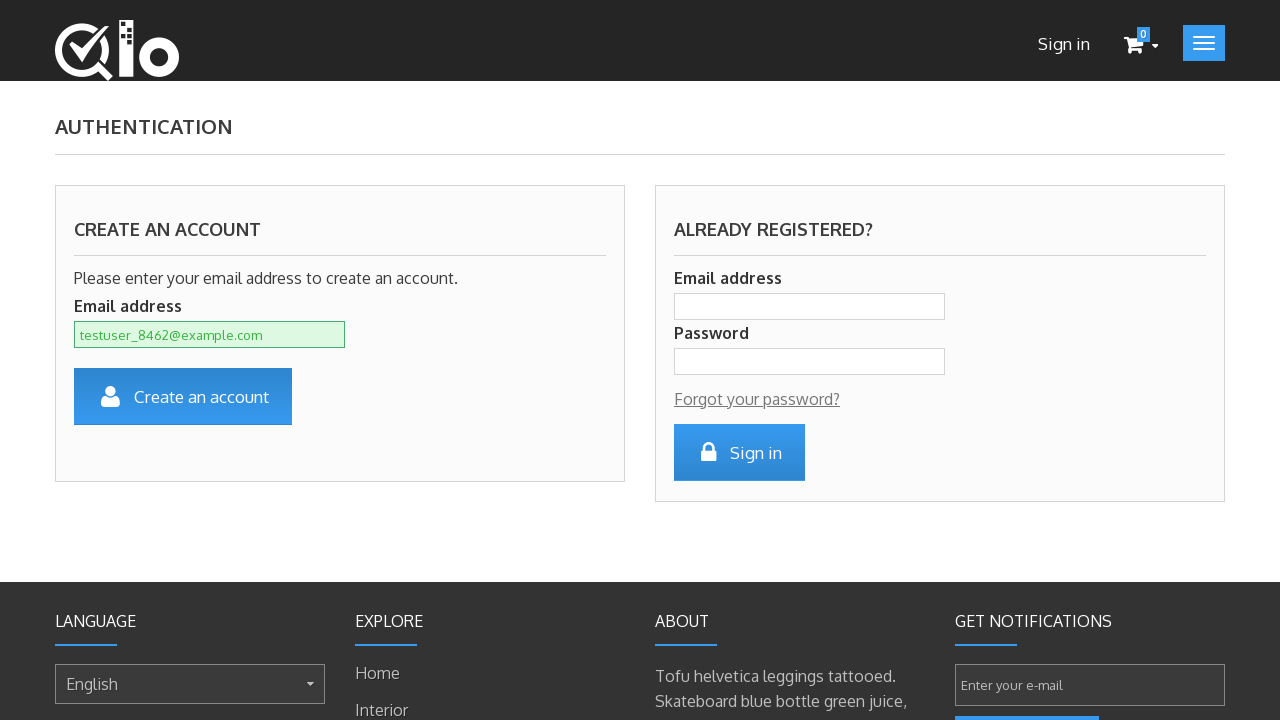

Registration form loaded successfully
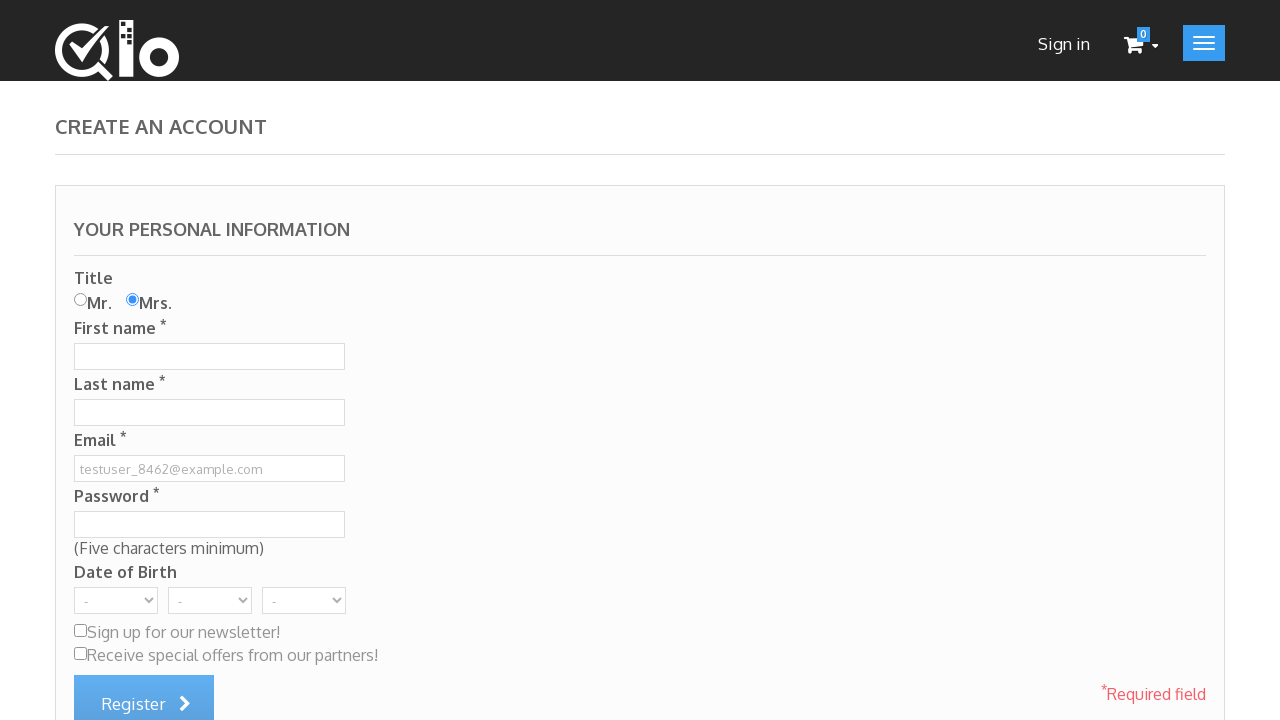

Filled in first name field with 'John' on #customer_firstname
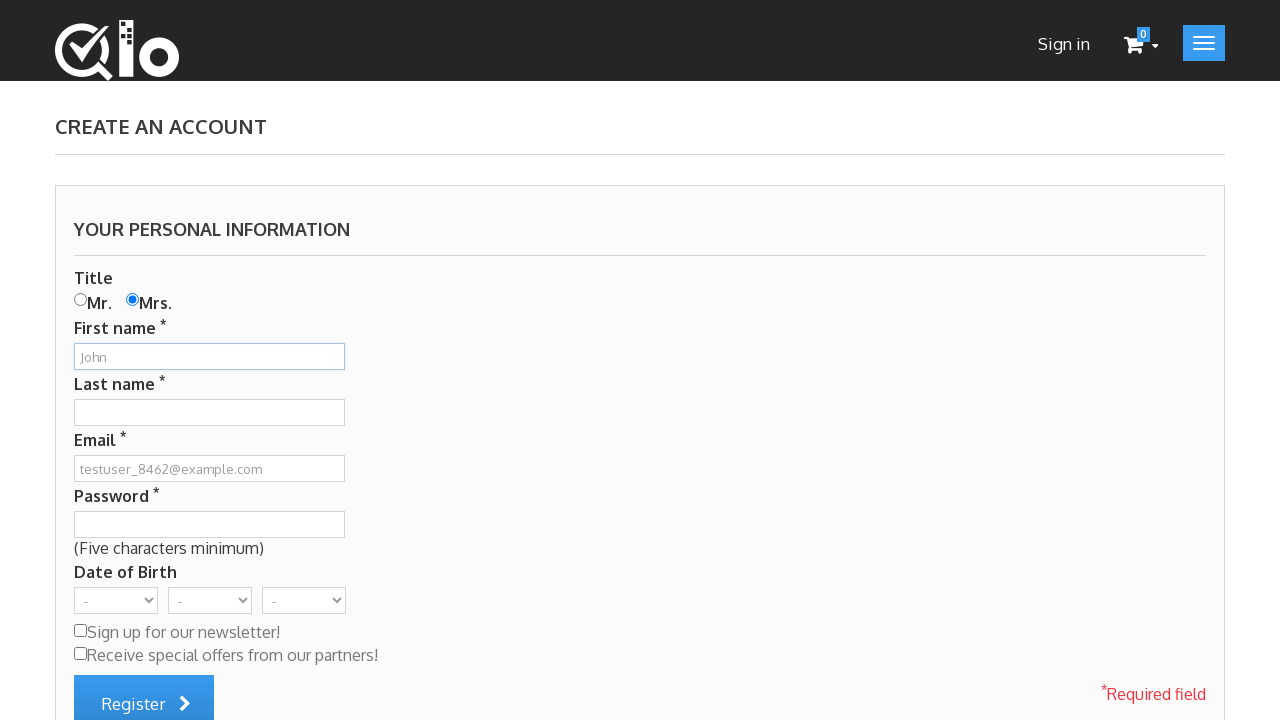

Filled in last name field with 'Smith' on #customer_lastname
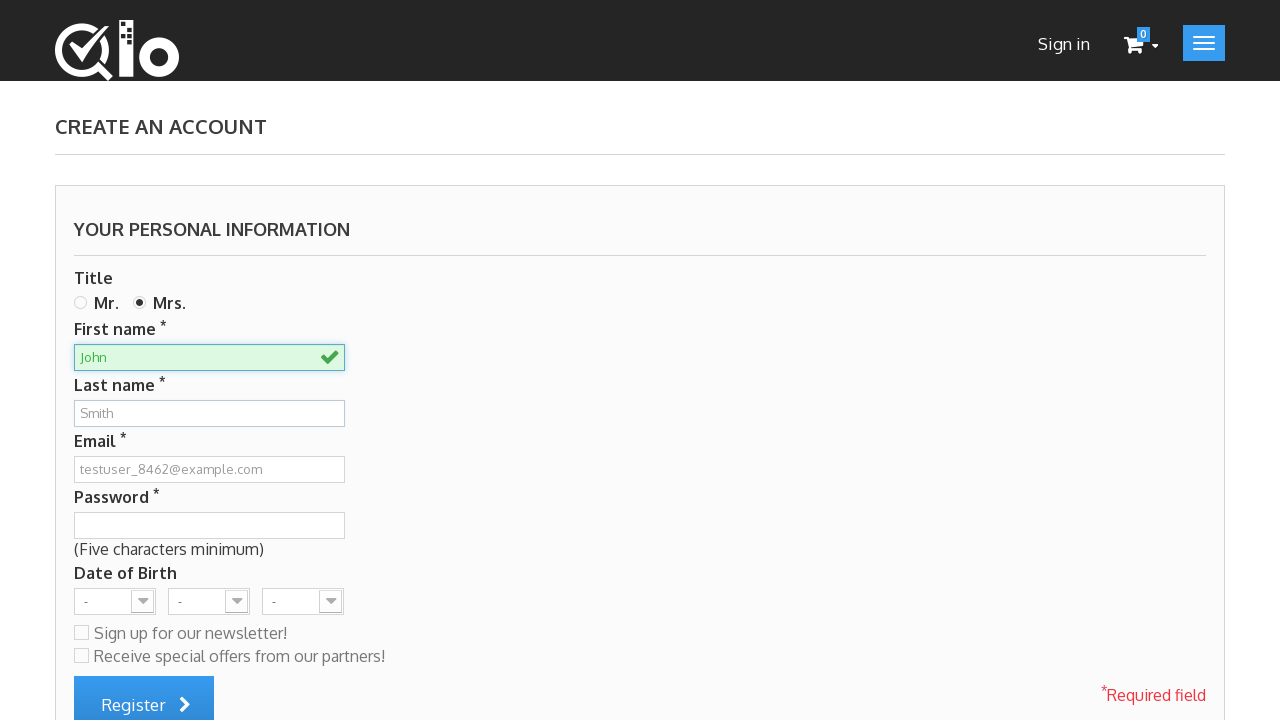

Cleared email field on #email
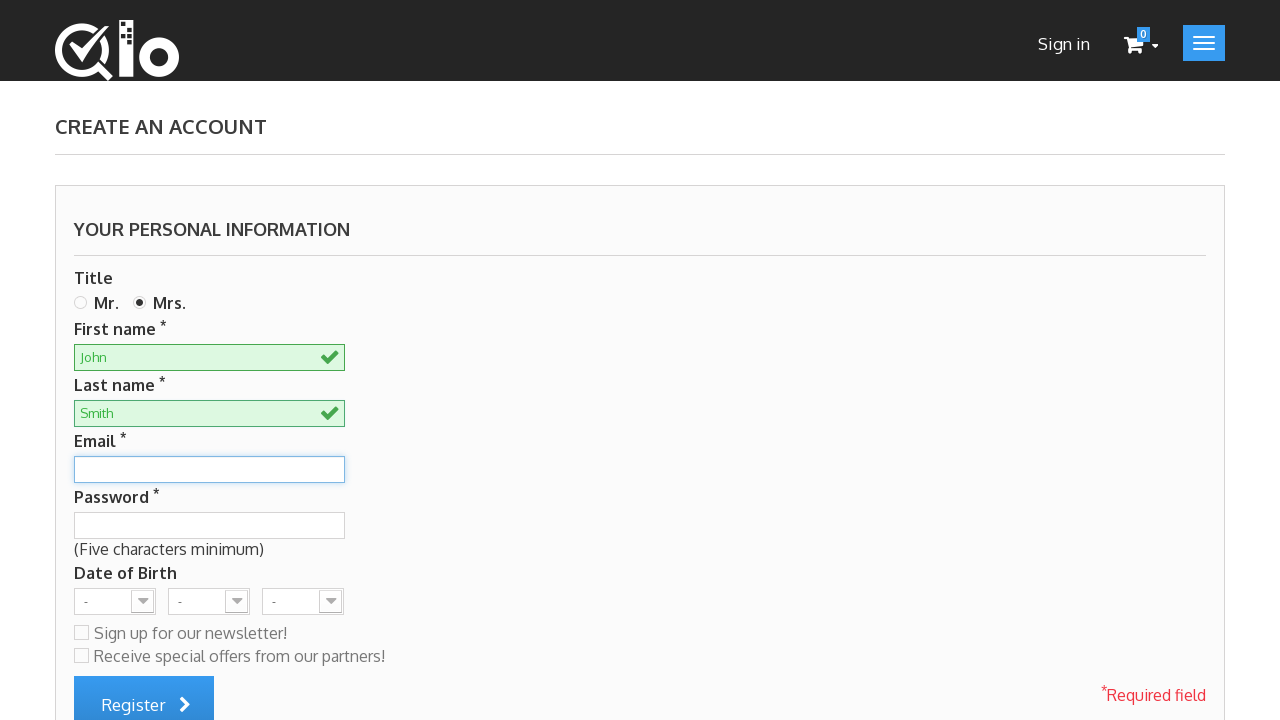

Filled in email field with new user email address on #email
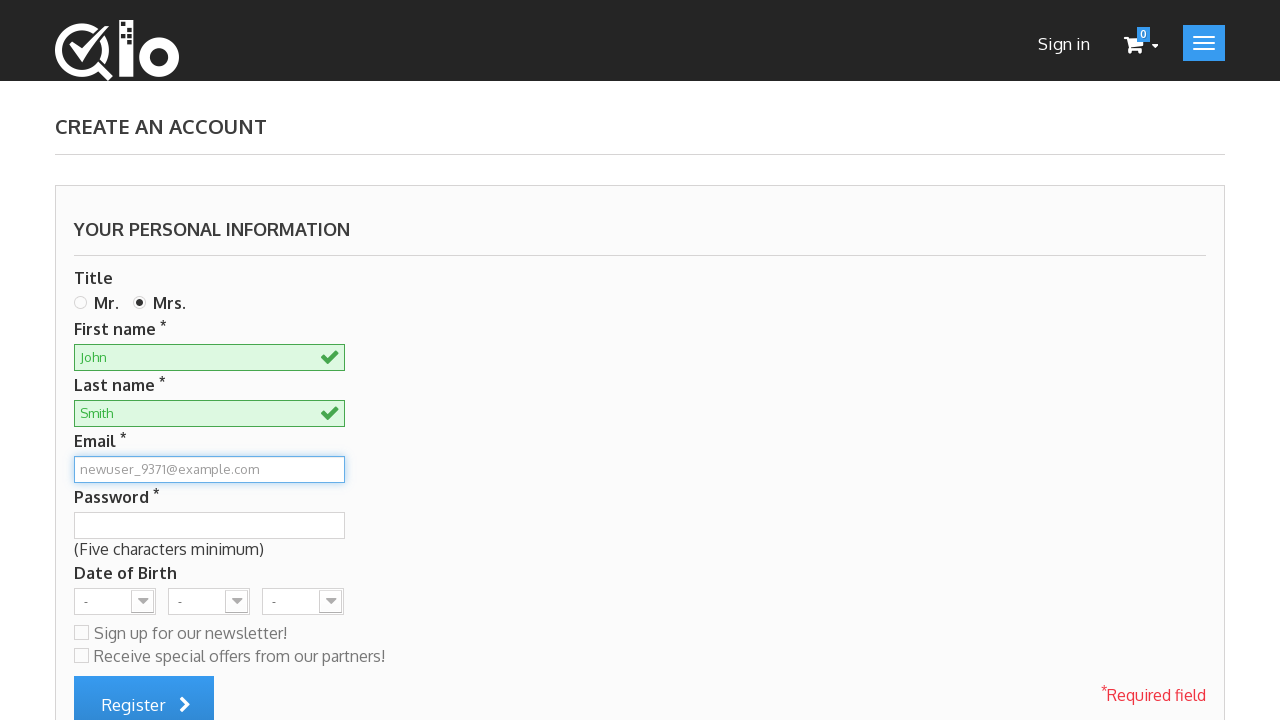

Filled in password field with secure password on #passwd
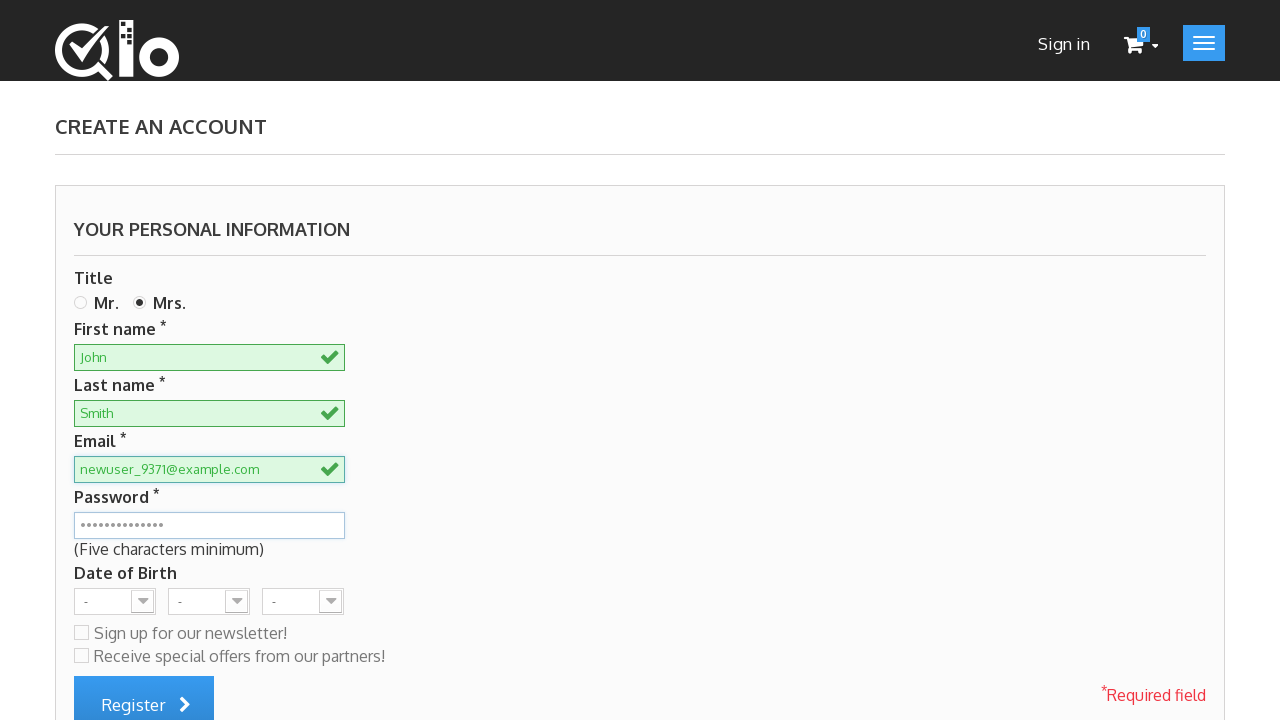

Clicked submit button to complete account registration at (144, 692) on #submitAccount
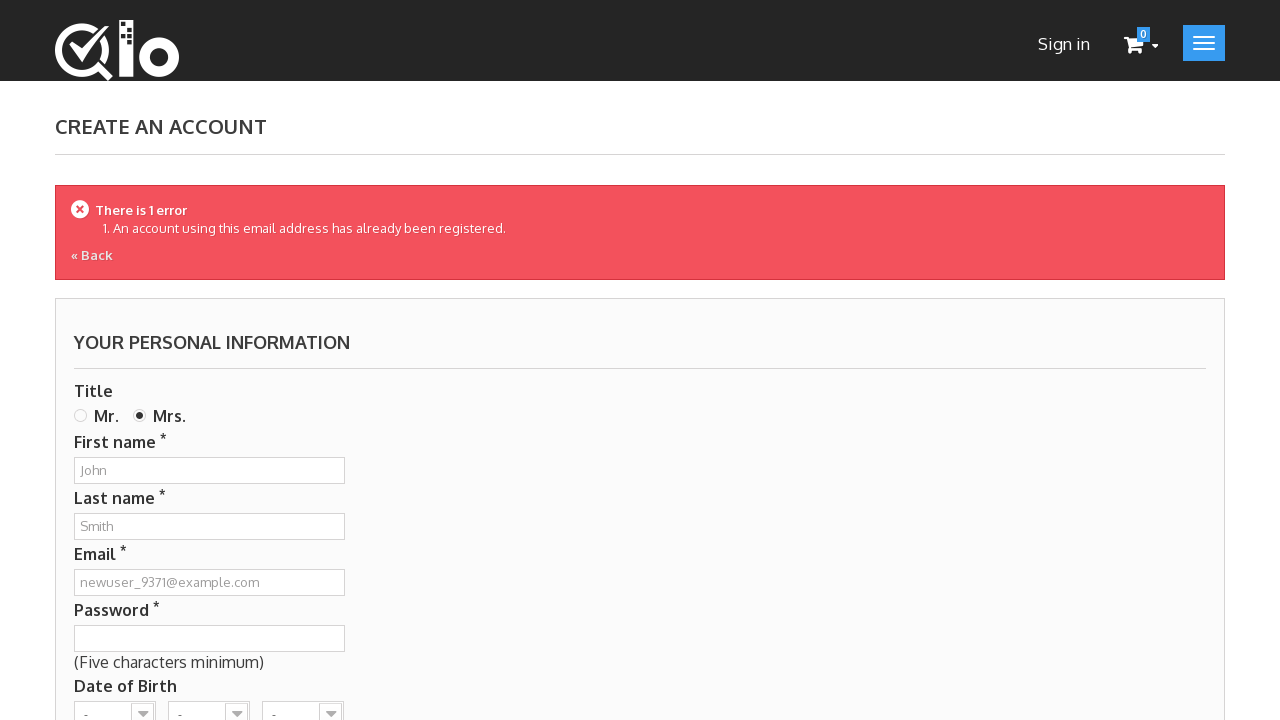

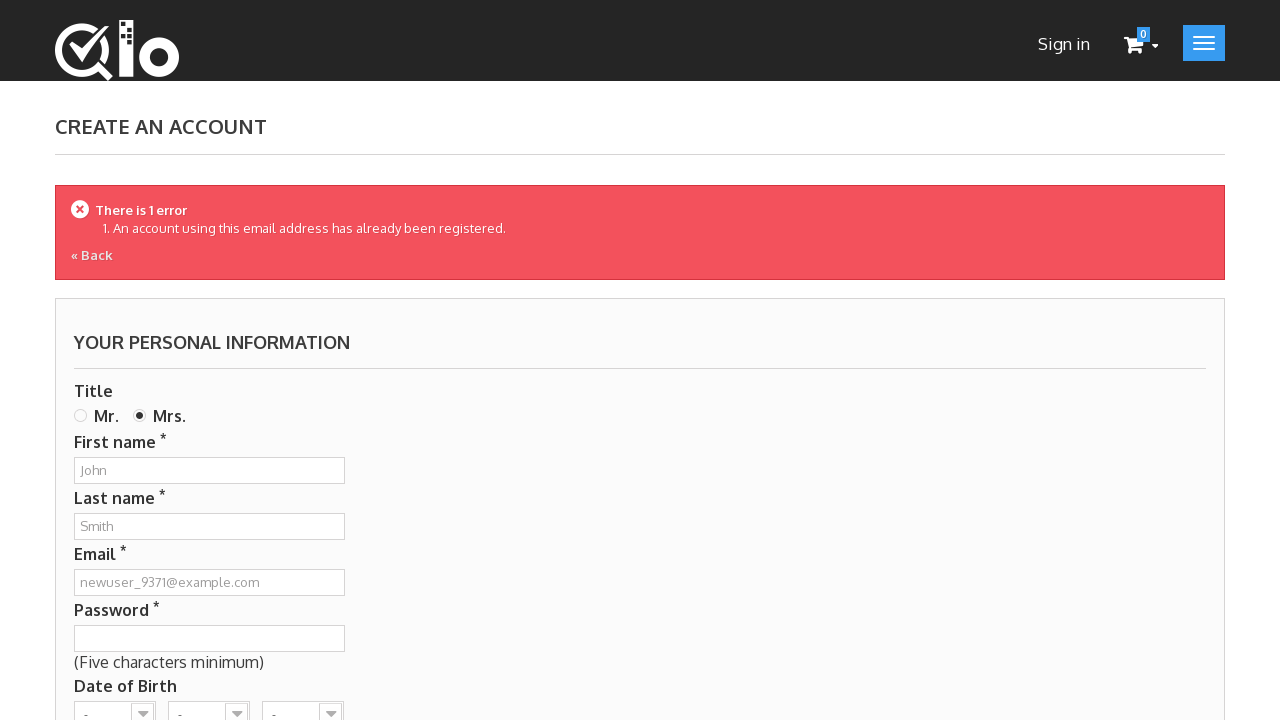